Tests form interaction by filling an input field and clicking a button on the training ground page

Starting URL: https://techstepacademy.com/training-ground

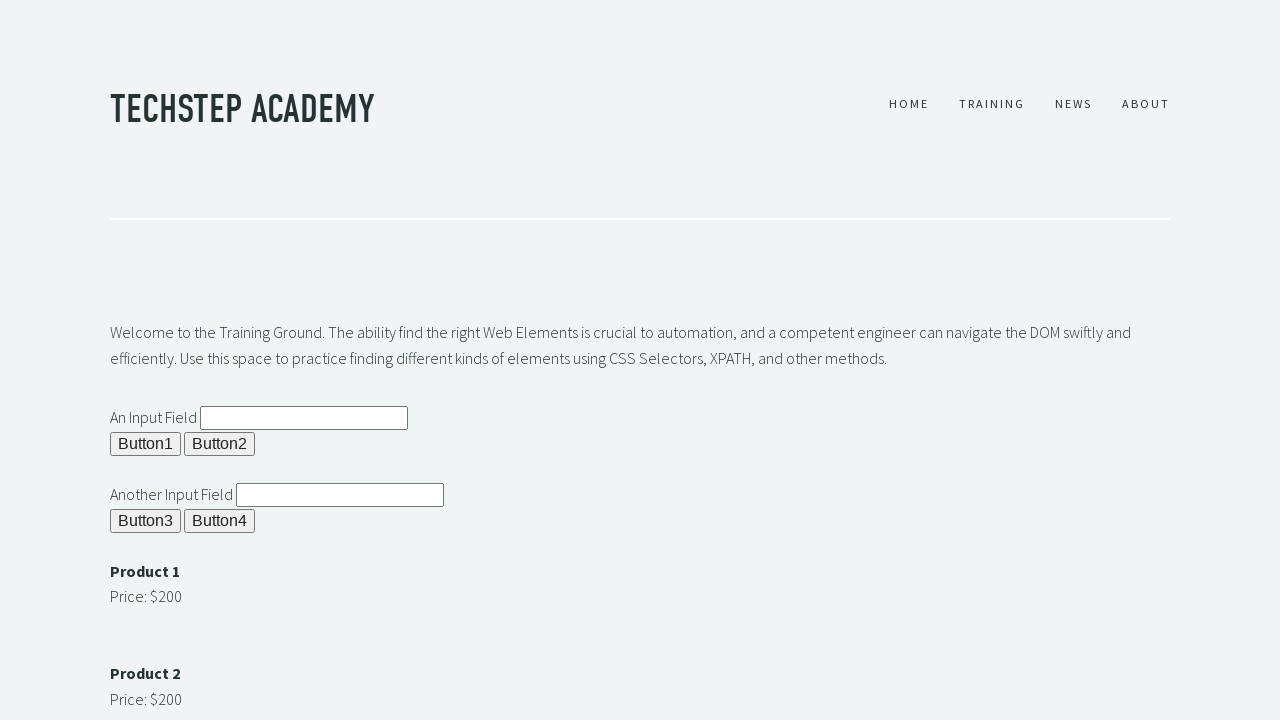

Filled input field with 'Hi, Ksenya!' on input[id='ipt2']
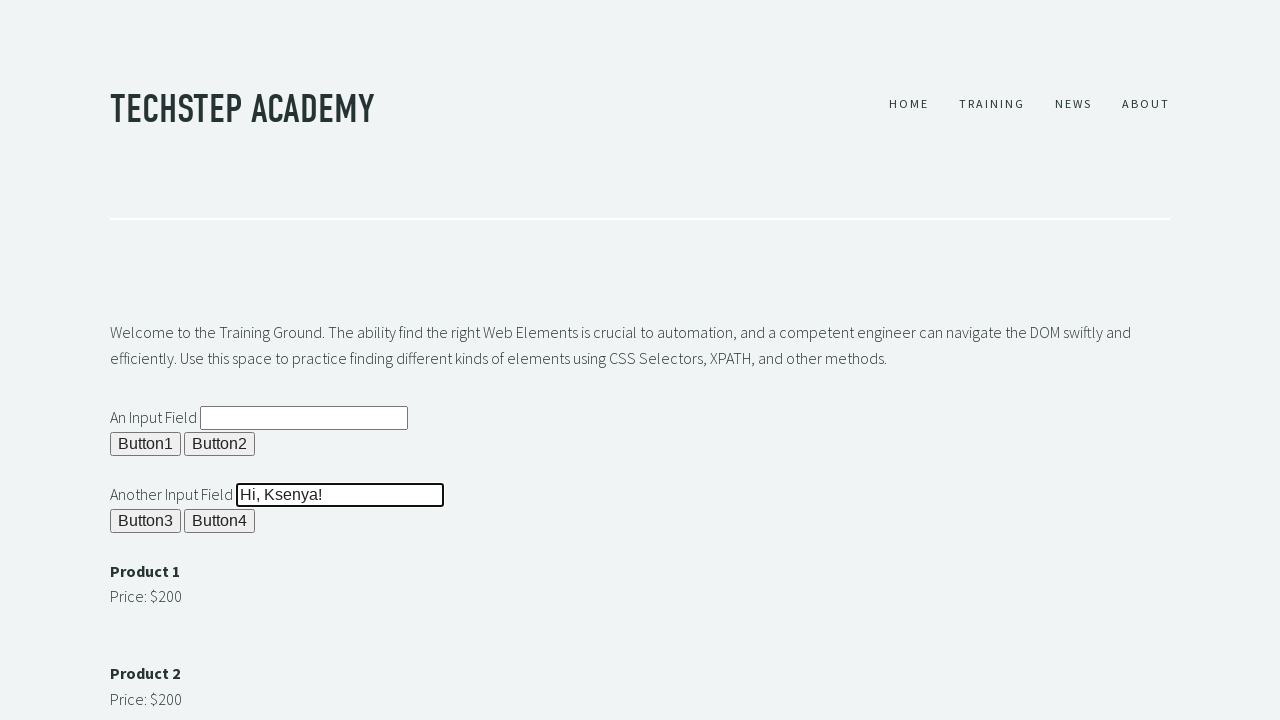

Clicked button to submit form at (220, 521) on xpath=//button[@id='b4']
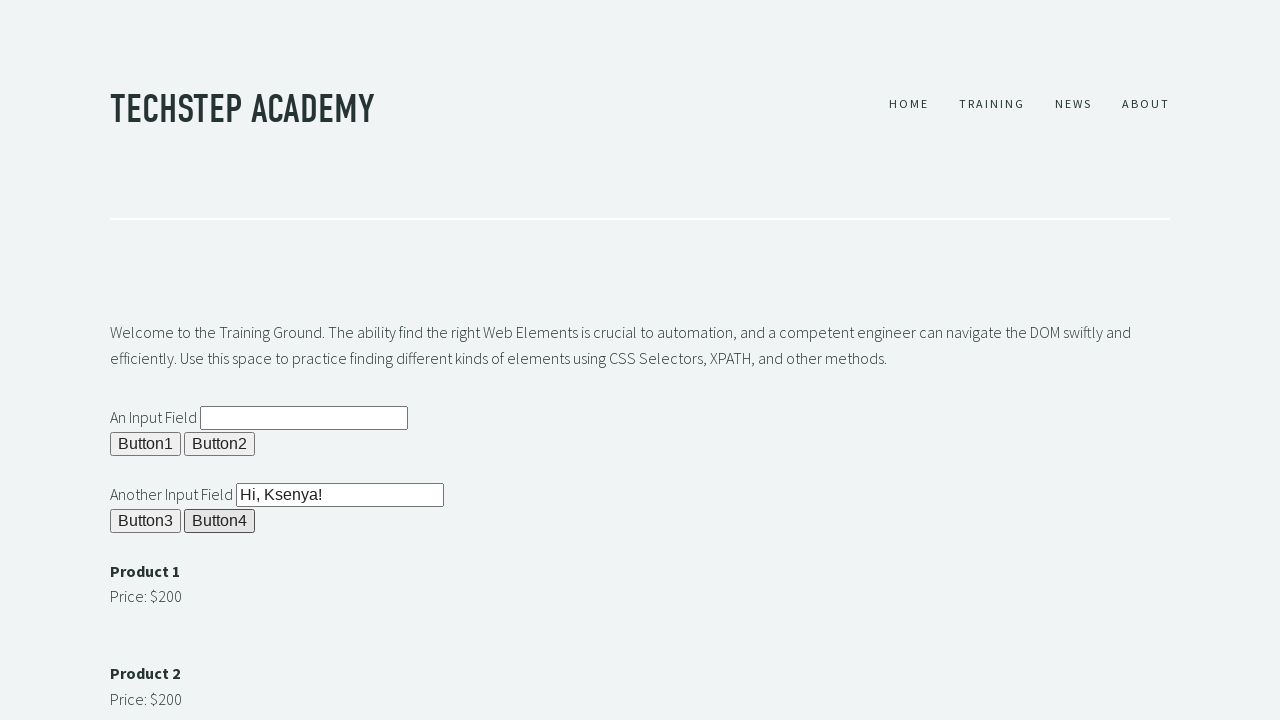

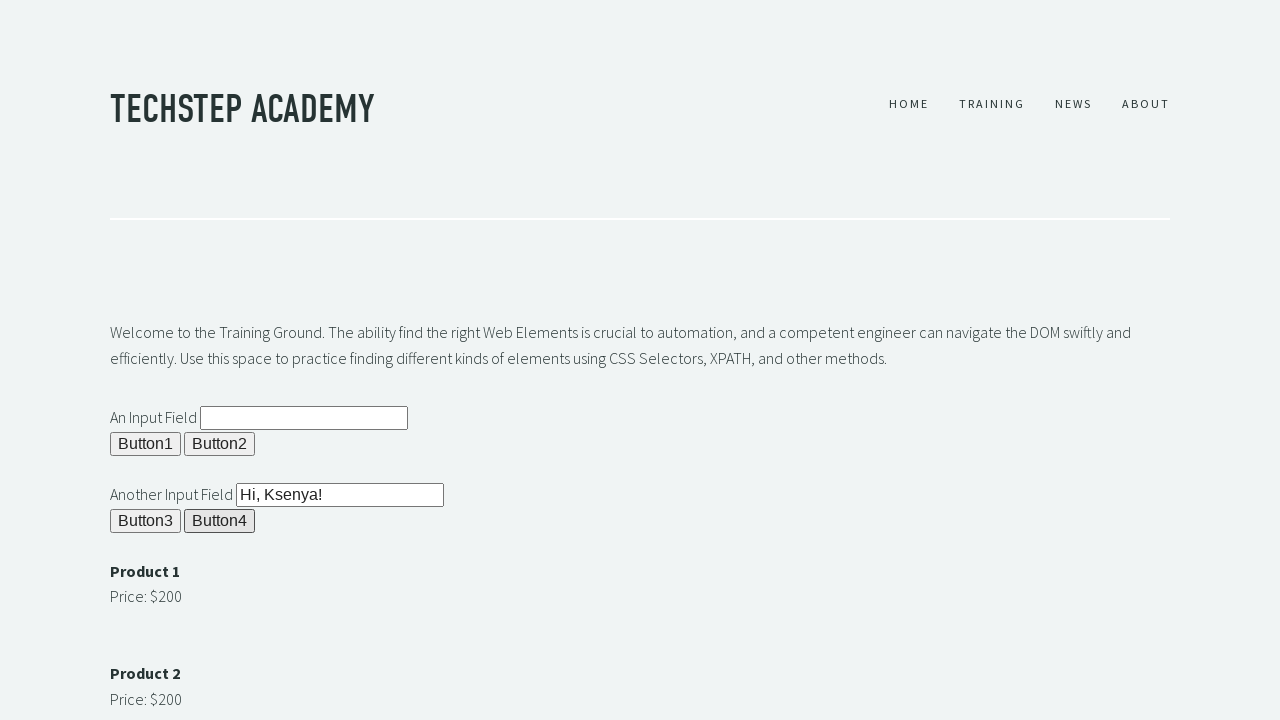